Tests various dropdown and checkbox interactions on a travel booking form, including selecting senior citizen discount, enabling round trip options, and updating passenger count

Starting URL: https://rahulshettyacademy.com/dropdownsPractise/

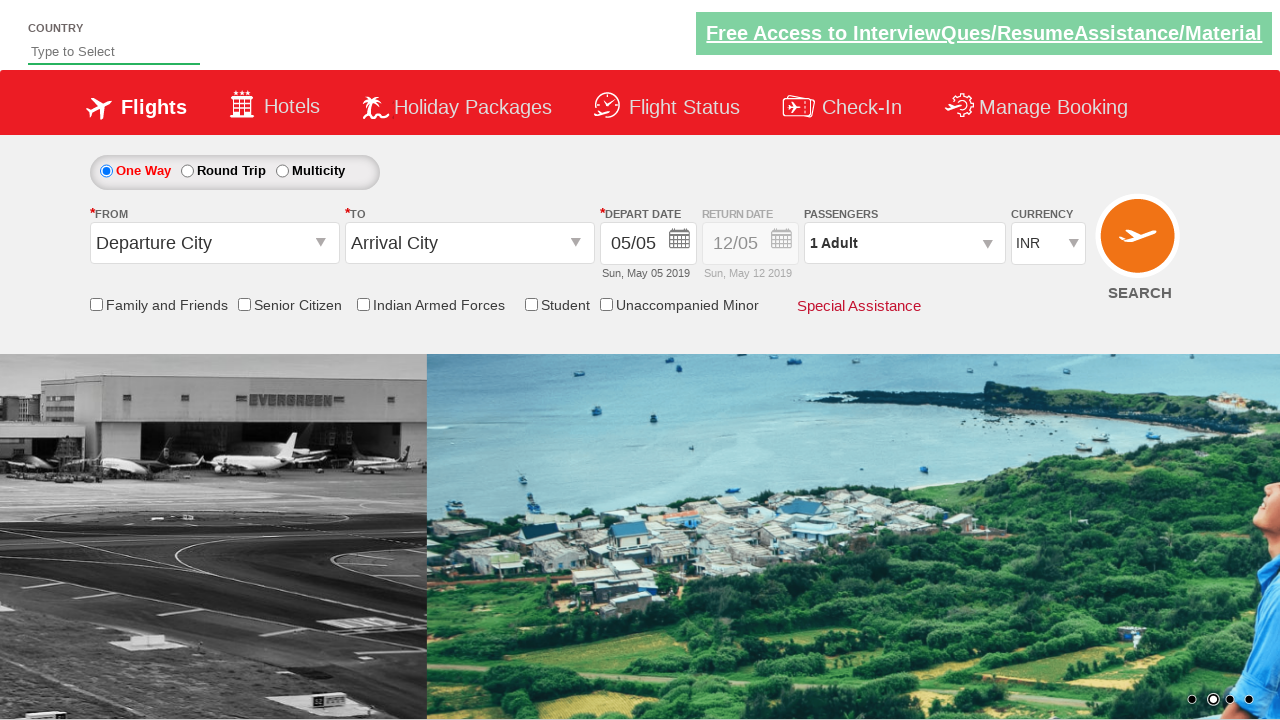

Verified senior citizen discount checkbox is initially unchecked
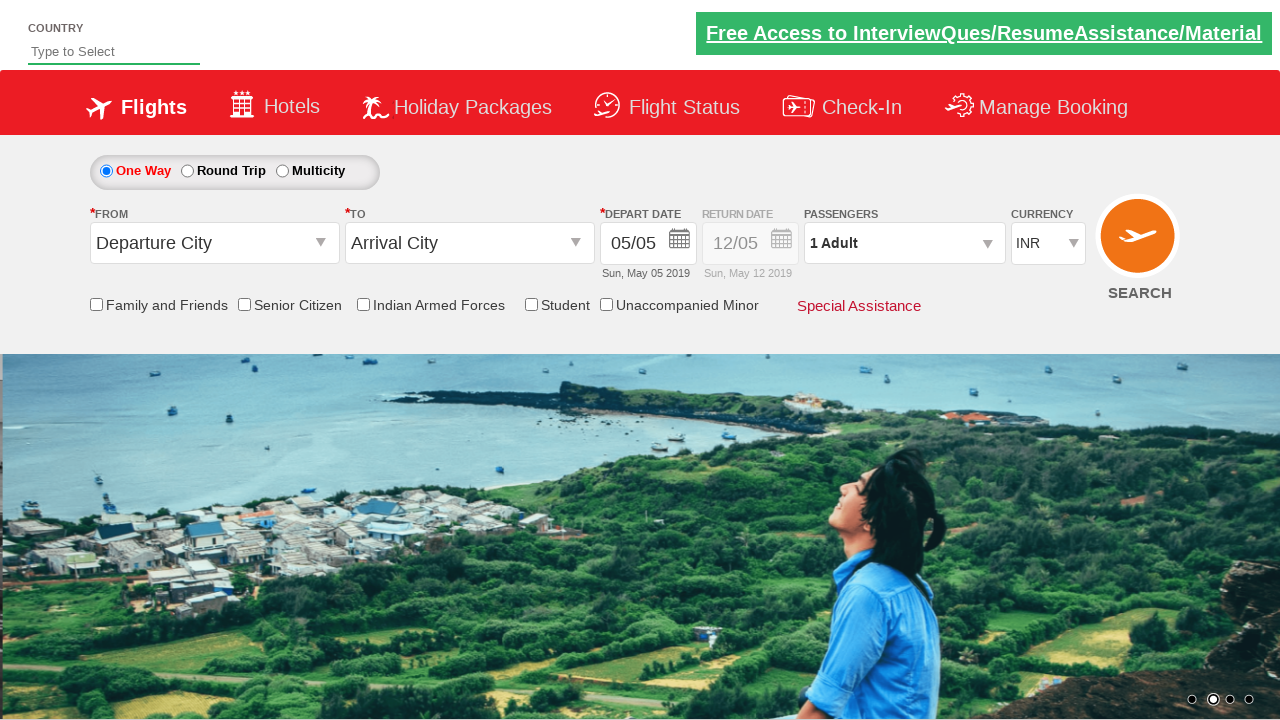

Clicked senior citizen discount checkbox at (244, 304) on xpath=//input[contains(@id,'SeniorCitizenDiscount')]
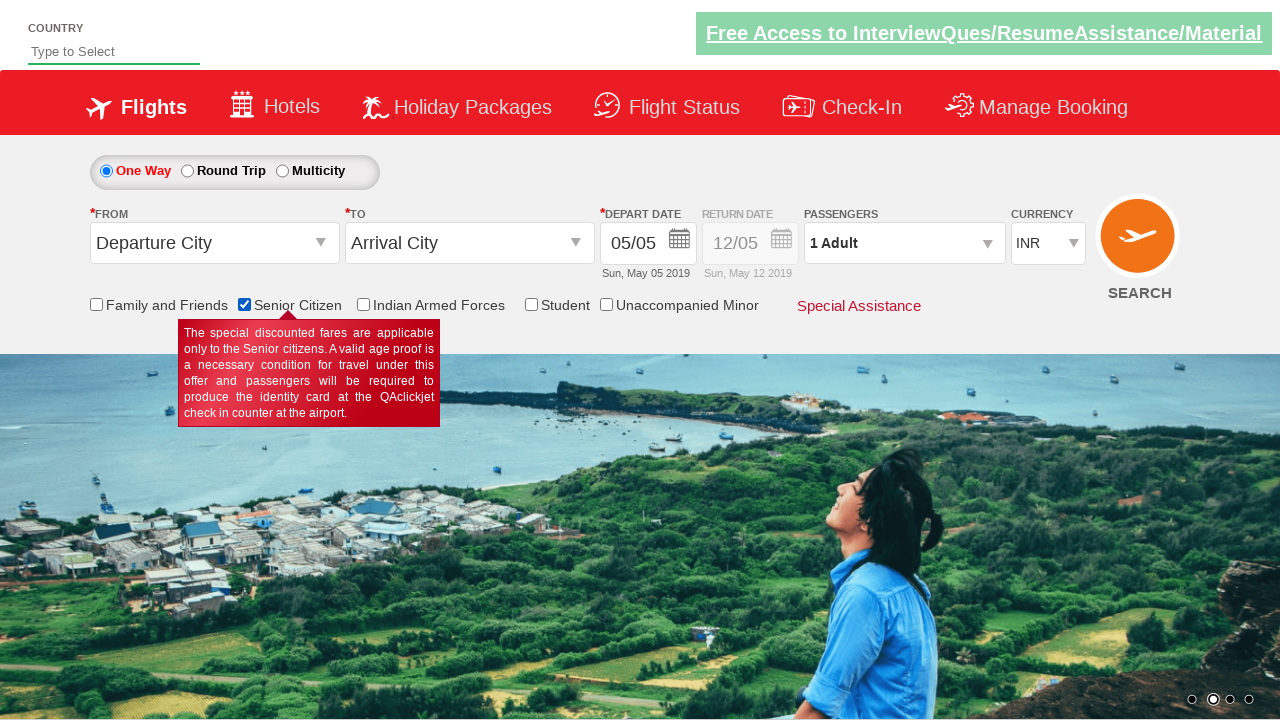

Verified senior citizen discount checkbox is now checked
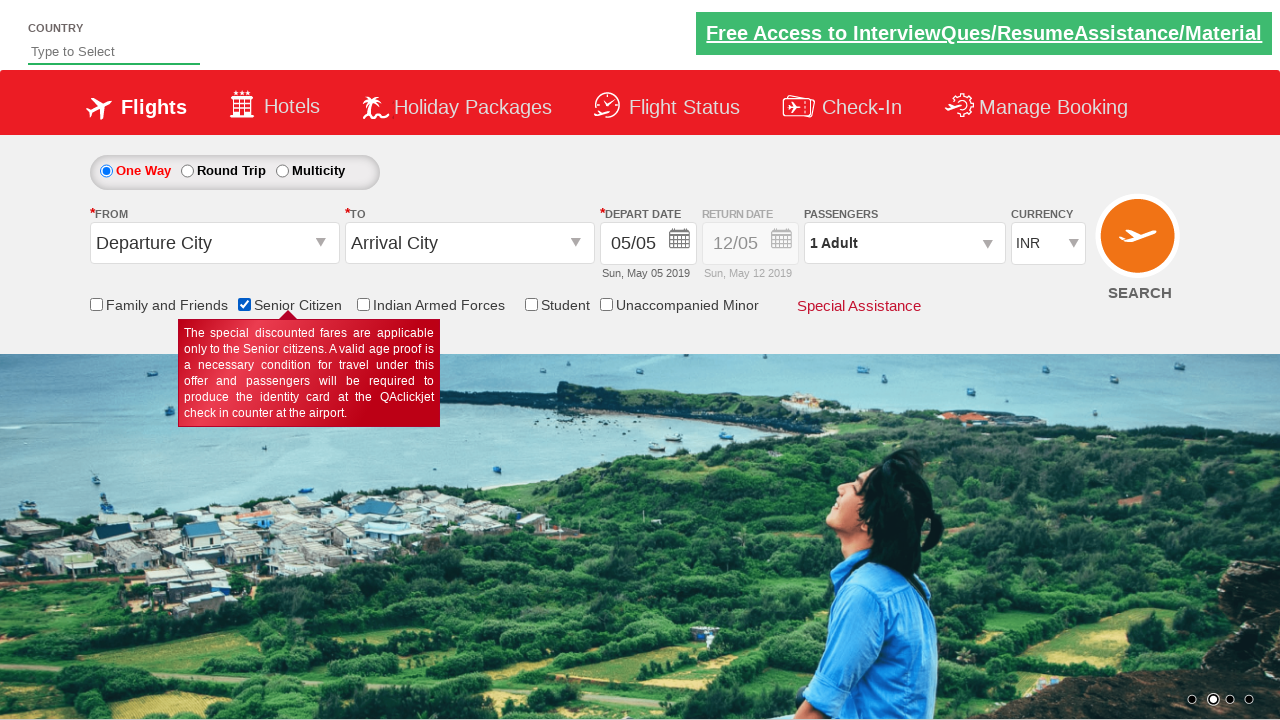

Counted total checkboxes on page: 6
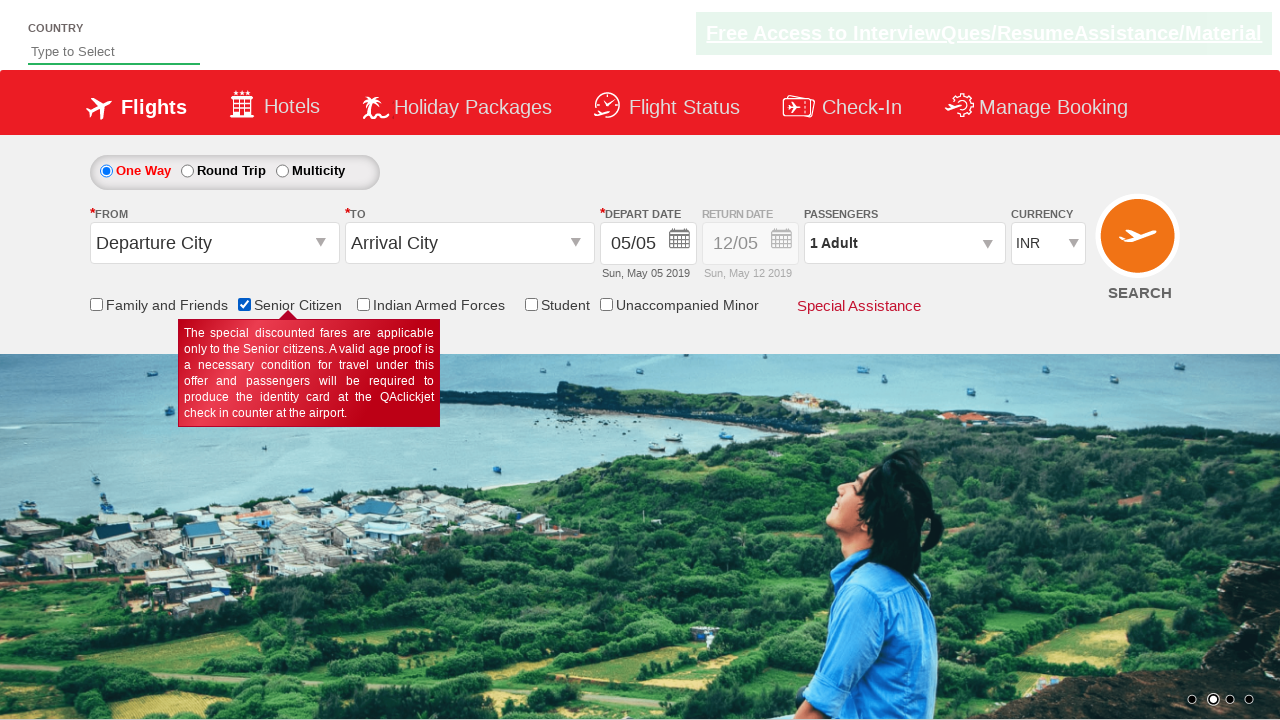

Retrieved initial style attribute of date div
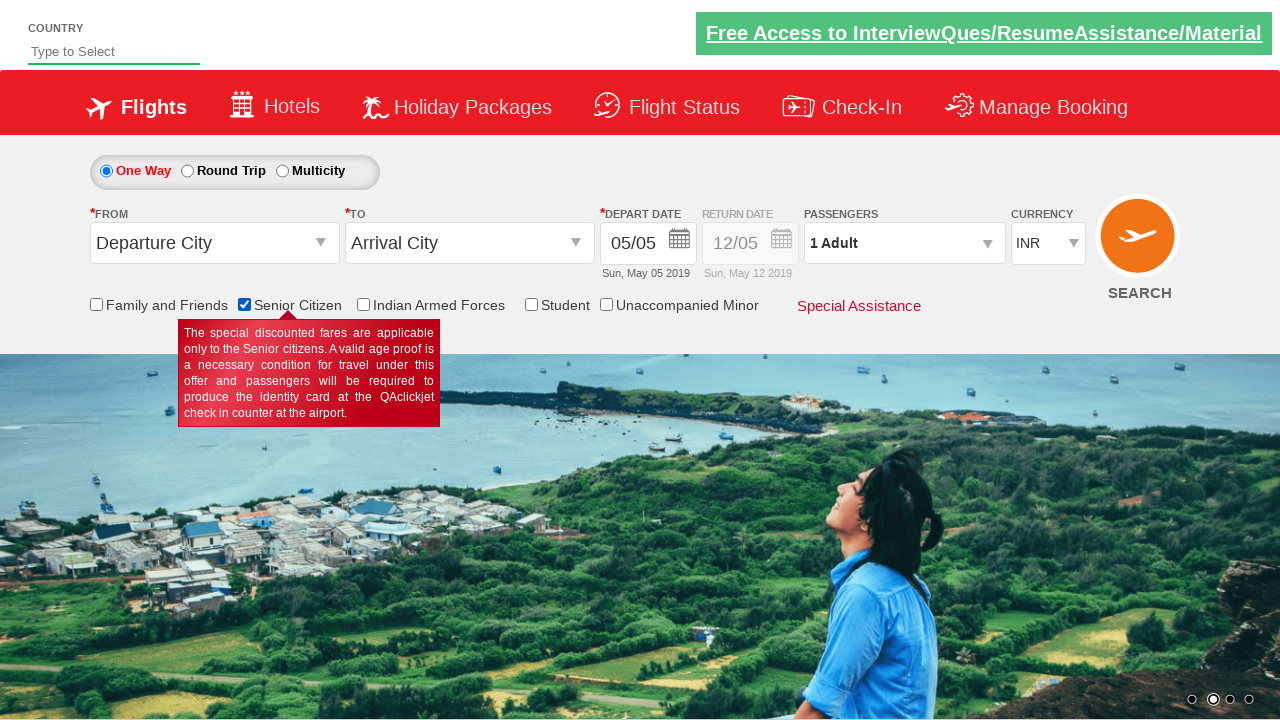

Clicked round trip radio button at (187, 171) on xpath=//input[@id='ctl00_mainContent_rbtnl_Trip_1']
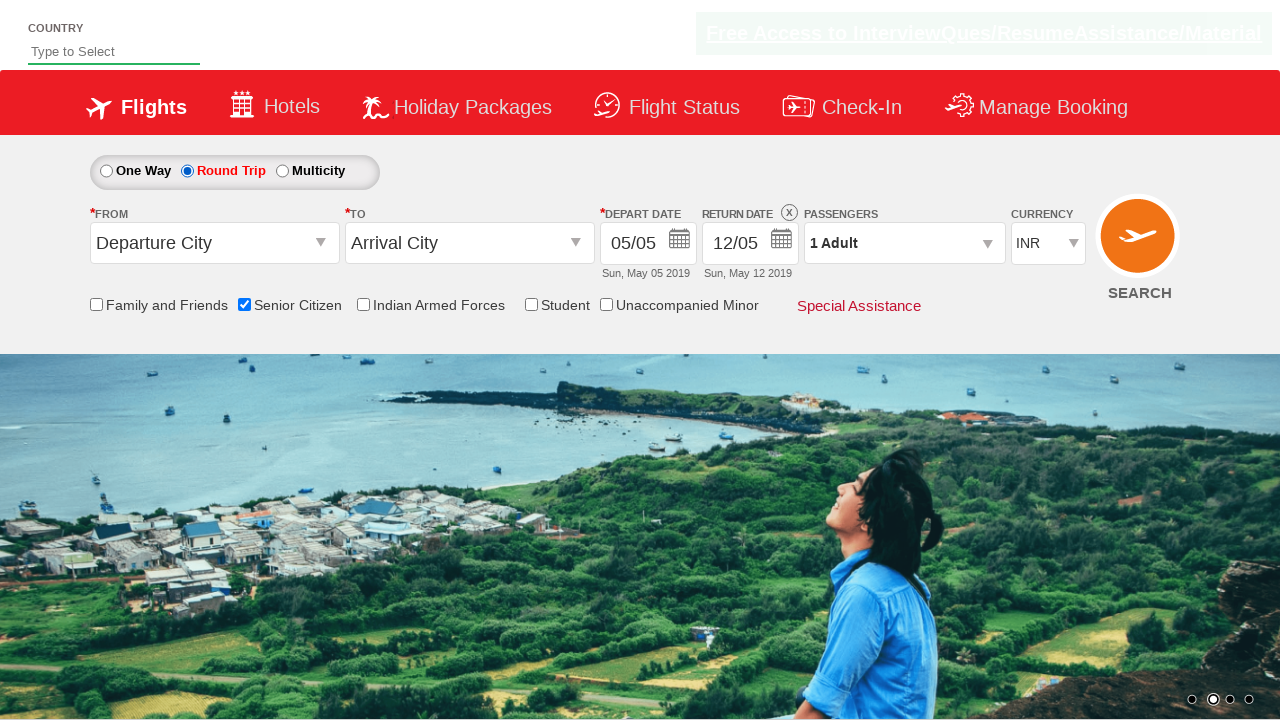

Retrieved updated style attribute of date div
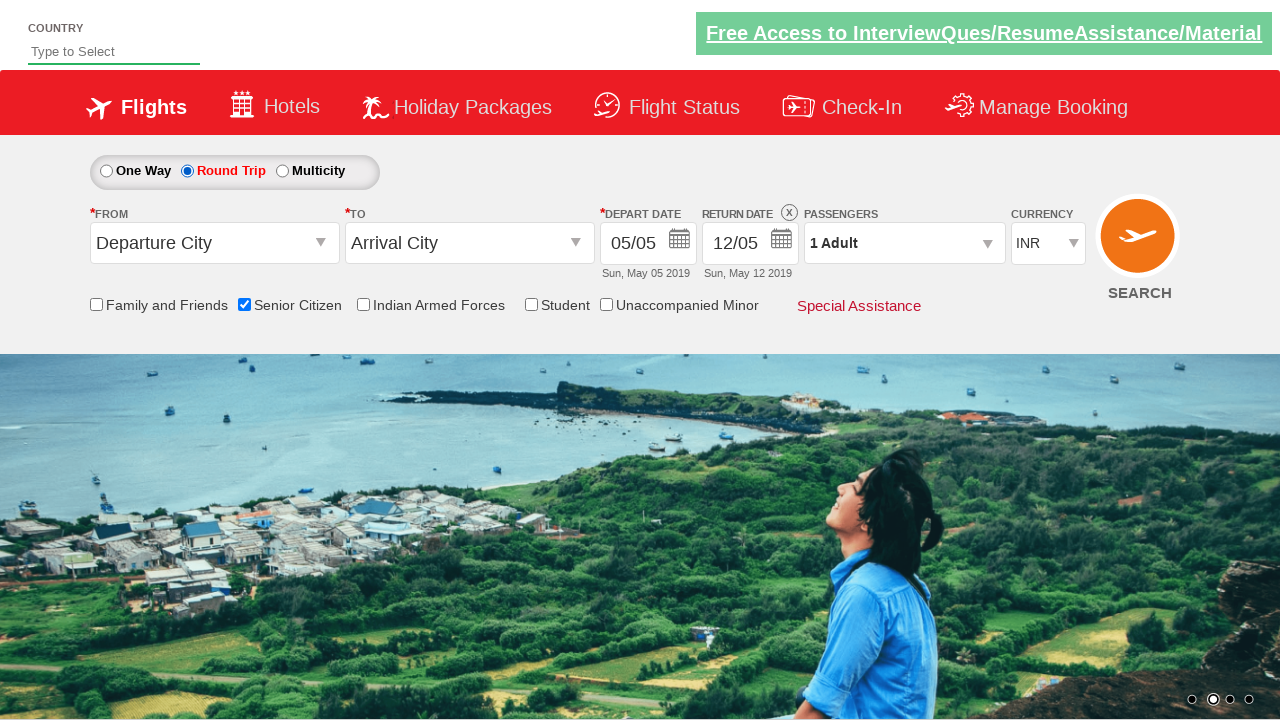

Verified date div style changed to enabled state
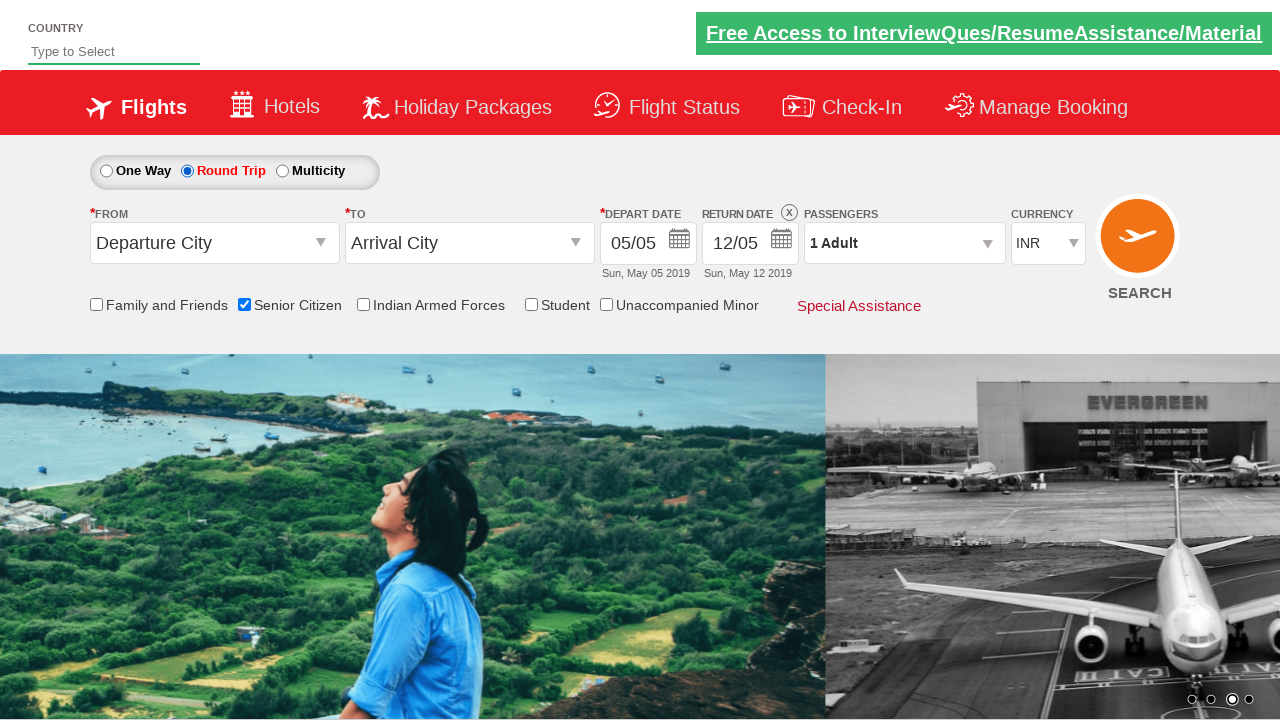

Clicked on passenger info dropdown at (904, 243) on #divpaxinfo
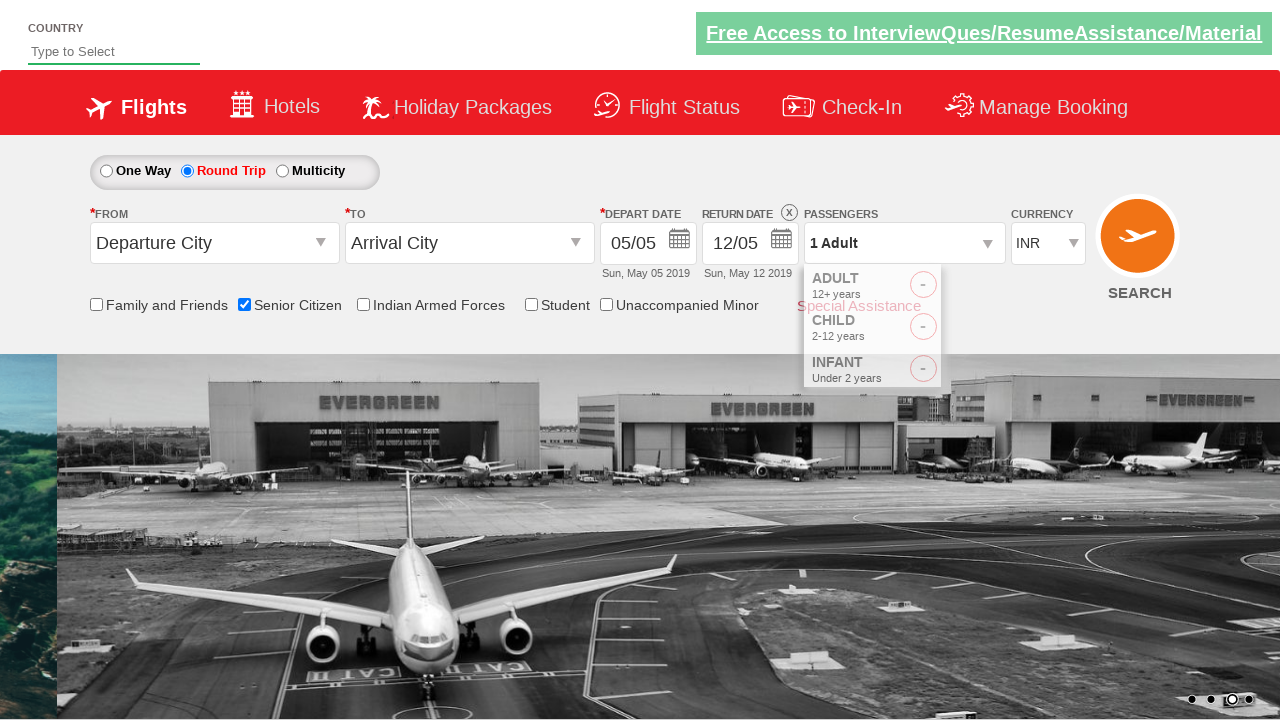

Waited for passenger dropdown to be ready
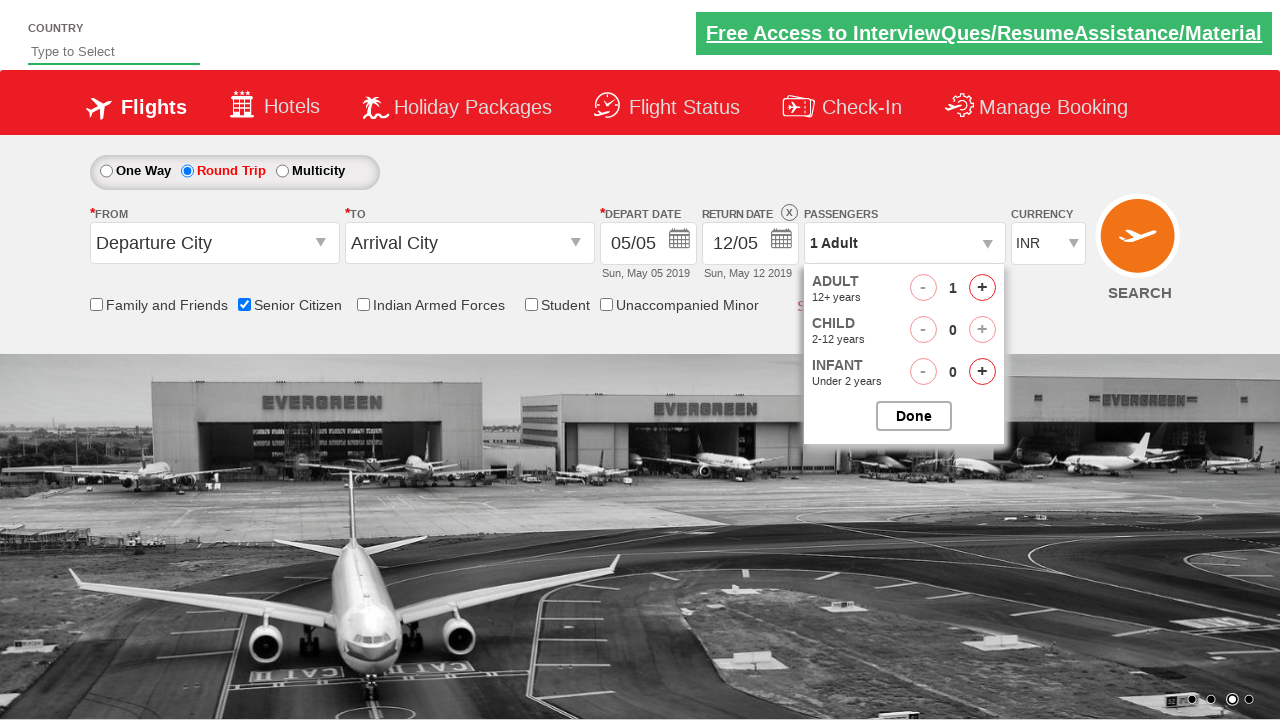

Retrieved initial passenger text: 1 Adult
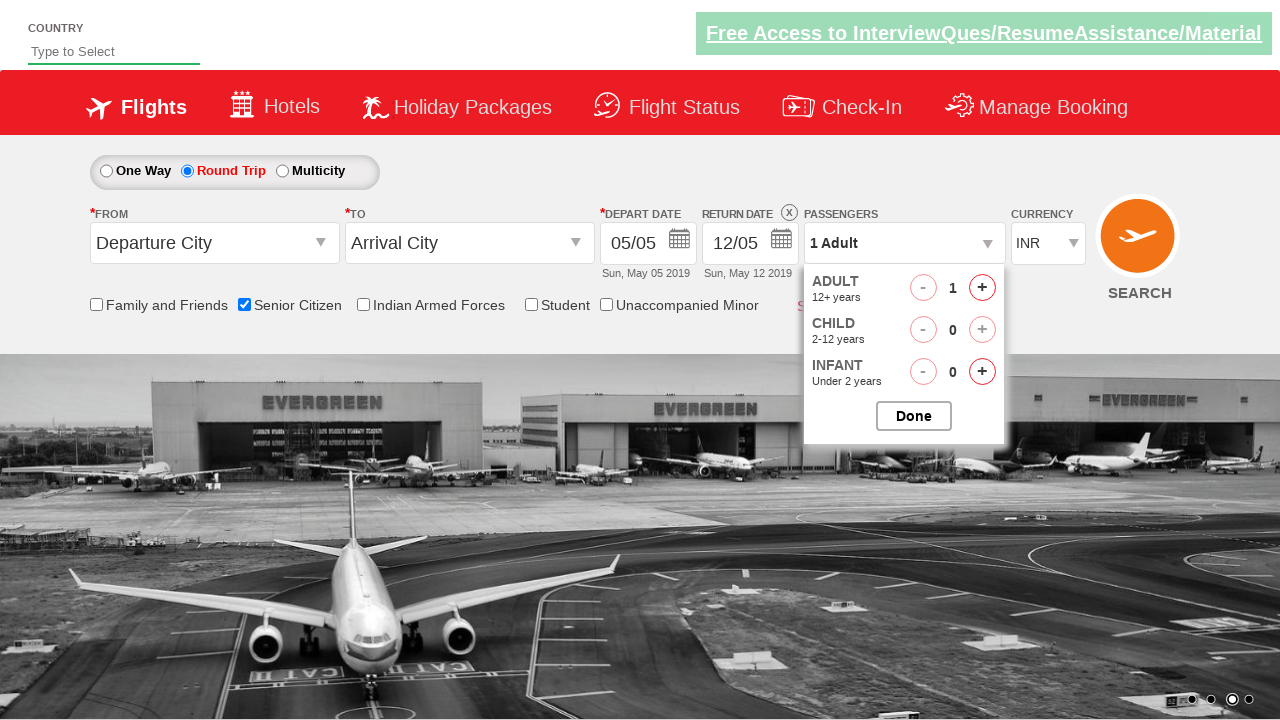

Clicked increment adult button (click 1/4) at (982, 288) on #hrefIncAdt
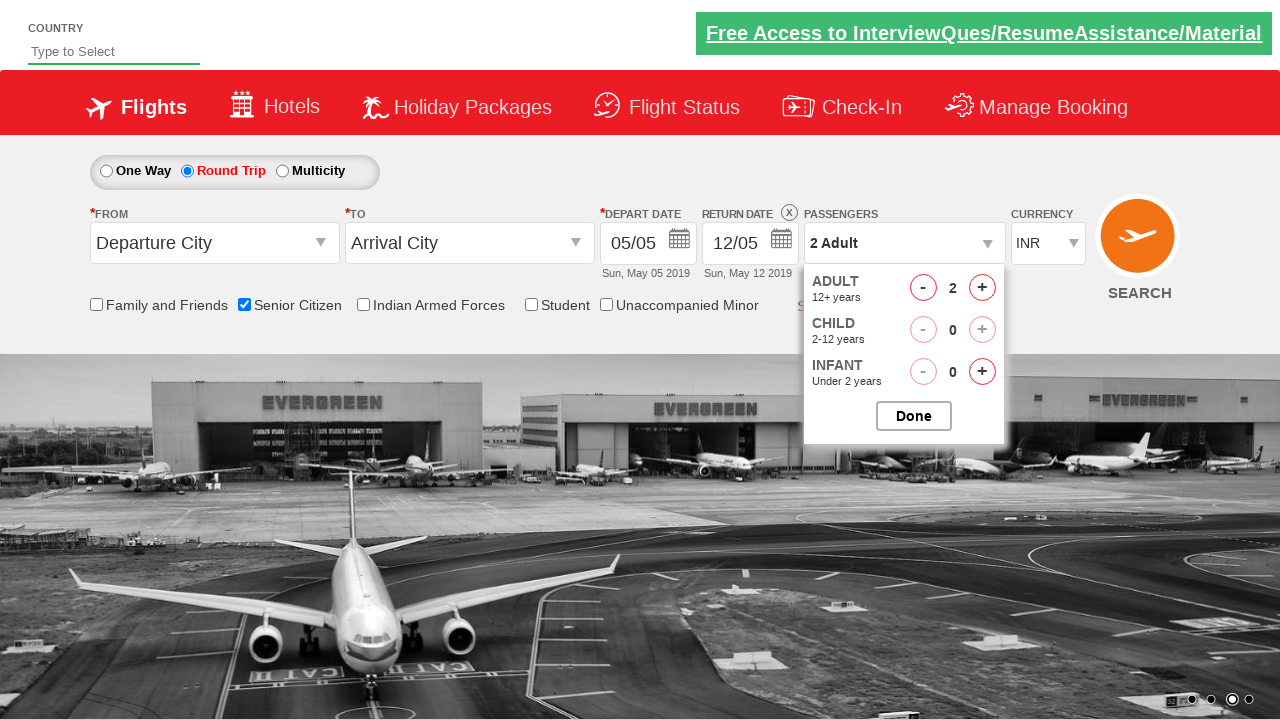

Clicked increment adult button (click 2/4) at (982, 288) on #hrefIncAdt
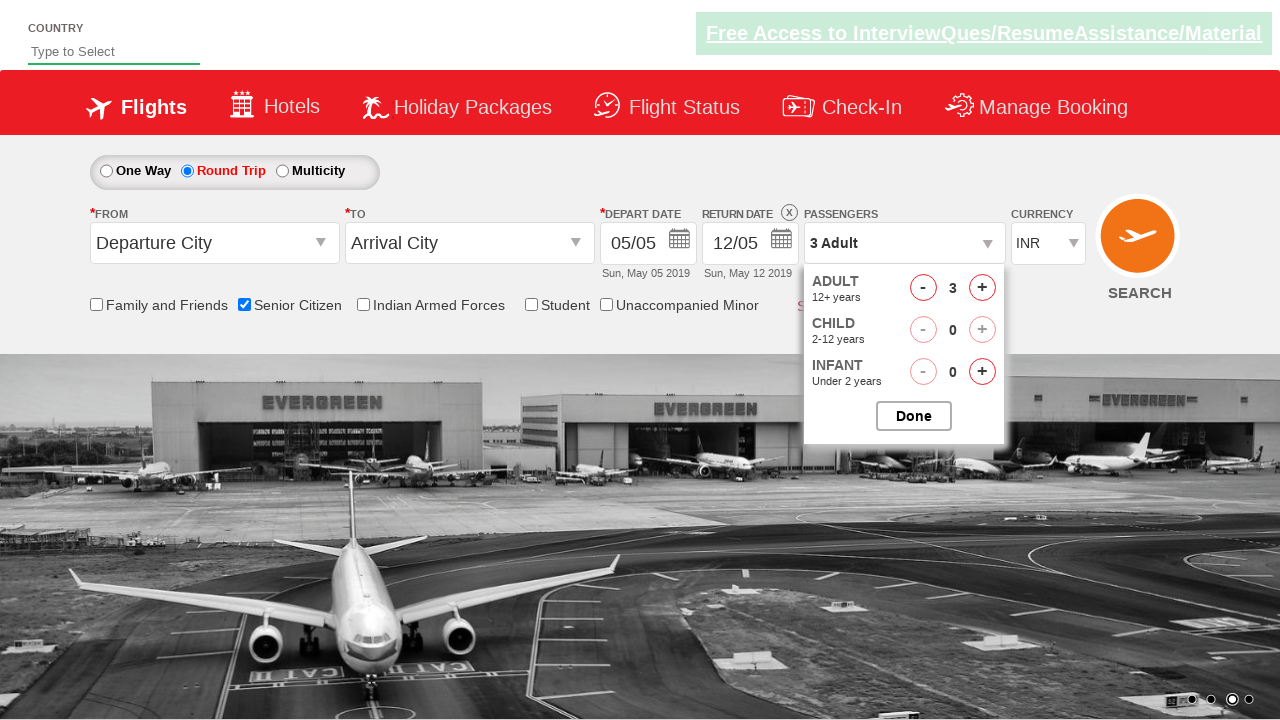

Clicked increment adult button (click 3/4) at (982, 288) on #hrefIncAdt
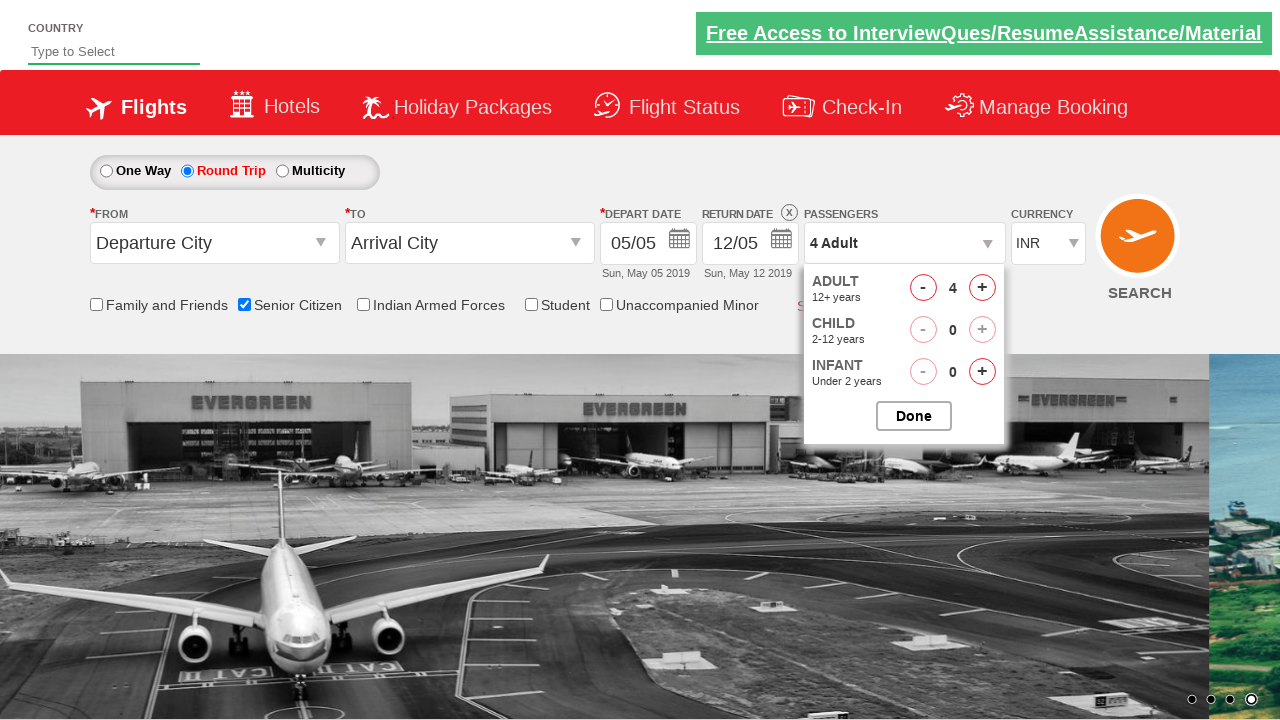

Clicked increment adult button (click 4/4) at (982, 288) on #hrefIncAdt
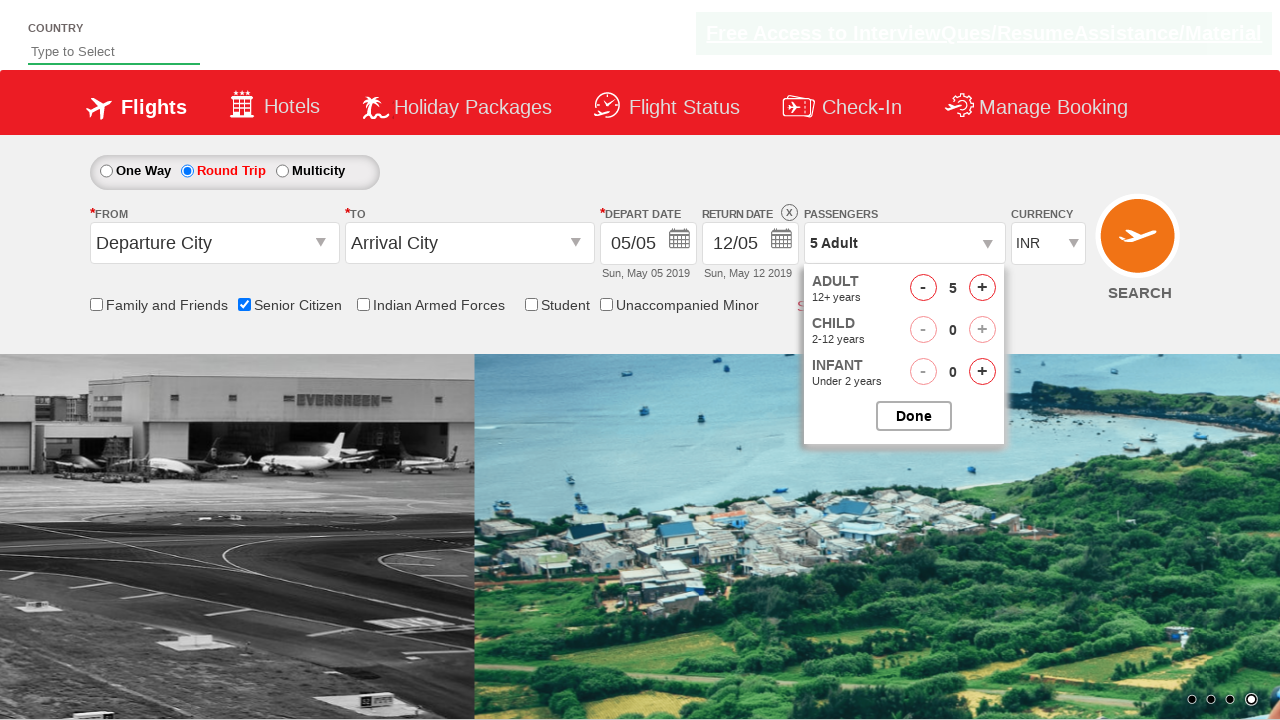

Closed passenger selection dropdown at (914, 416) on #btnclosepaxoption
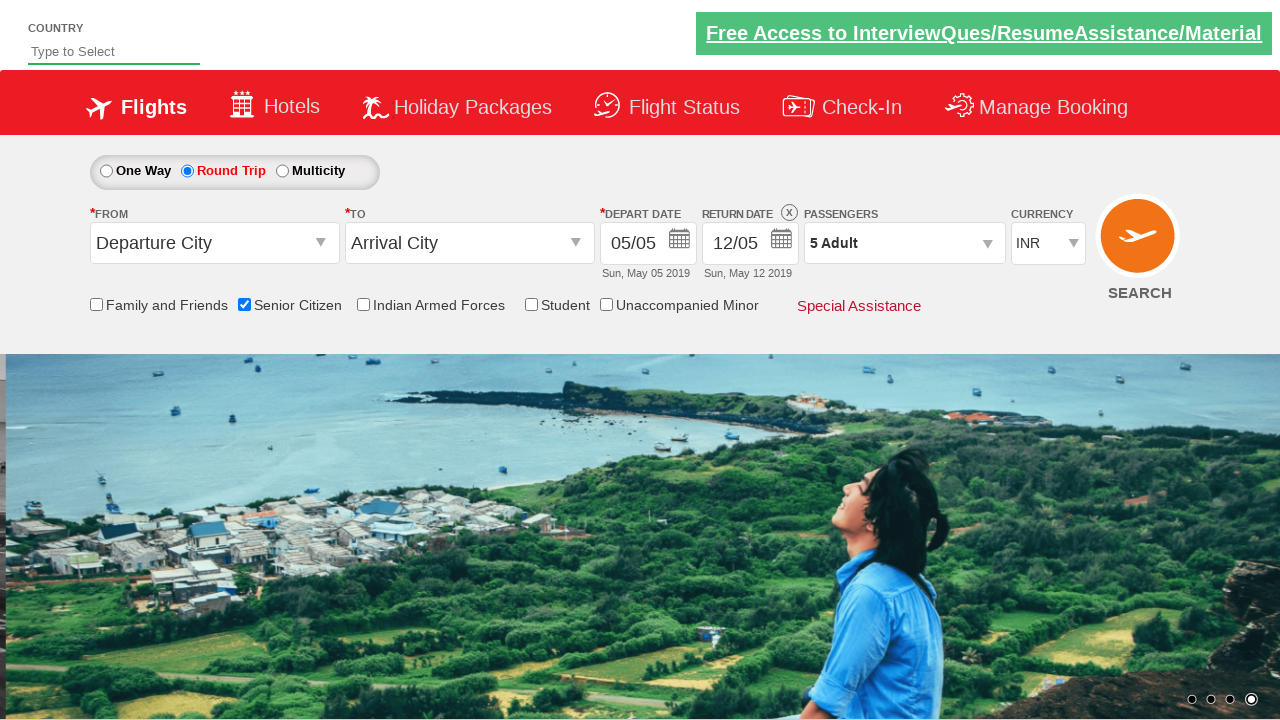

Retrieved final passenger text: 5 Adult
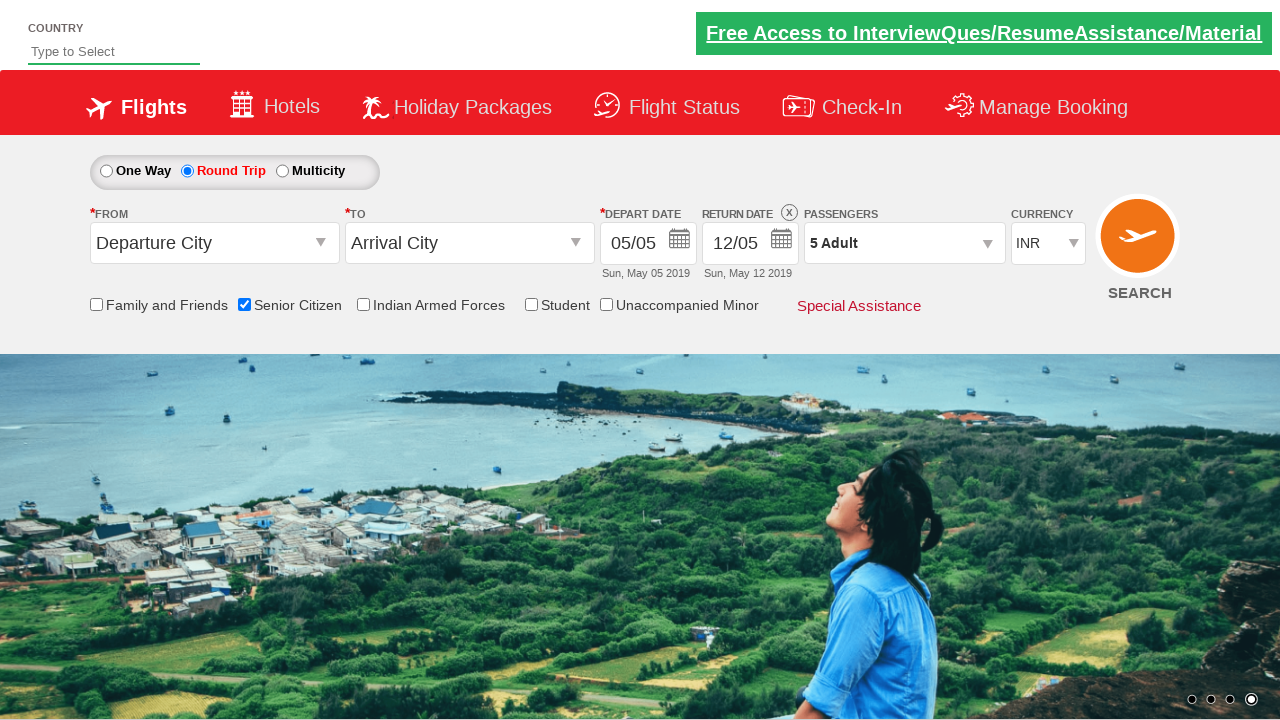

Verified passenger count has changed after increments
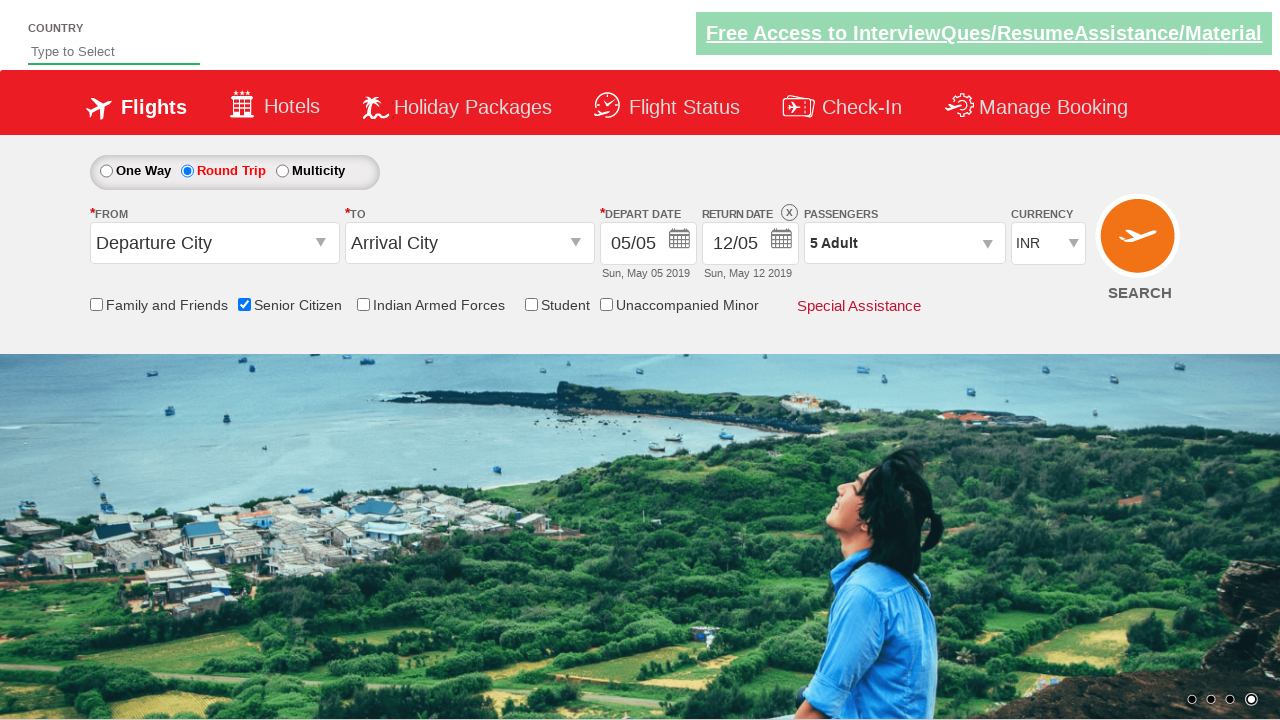

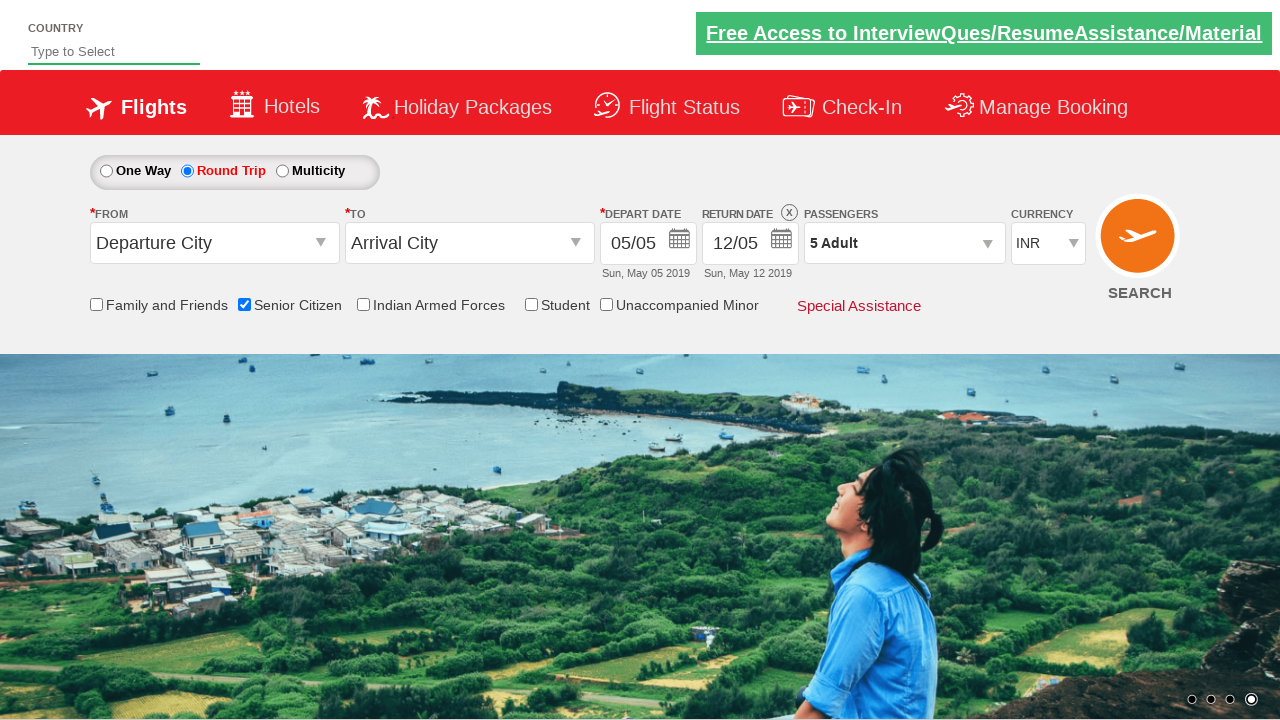